Tests a form that requires reading a hidden attribute value, calculating a mathematical result, filling in the answer, checking a checkbox, selecting a radio button, and submitting the form.

Starting URL: https://suninjuly.github.io/get_attribute.html

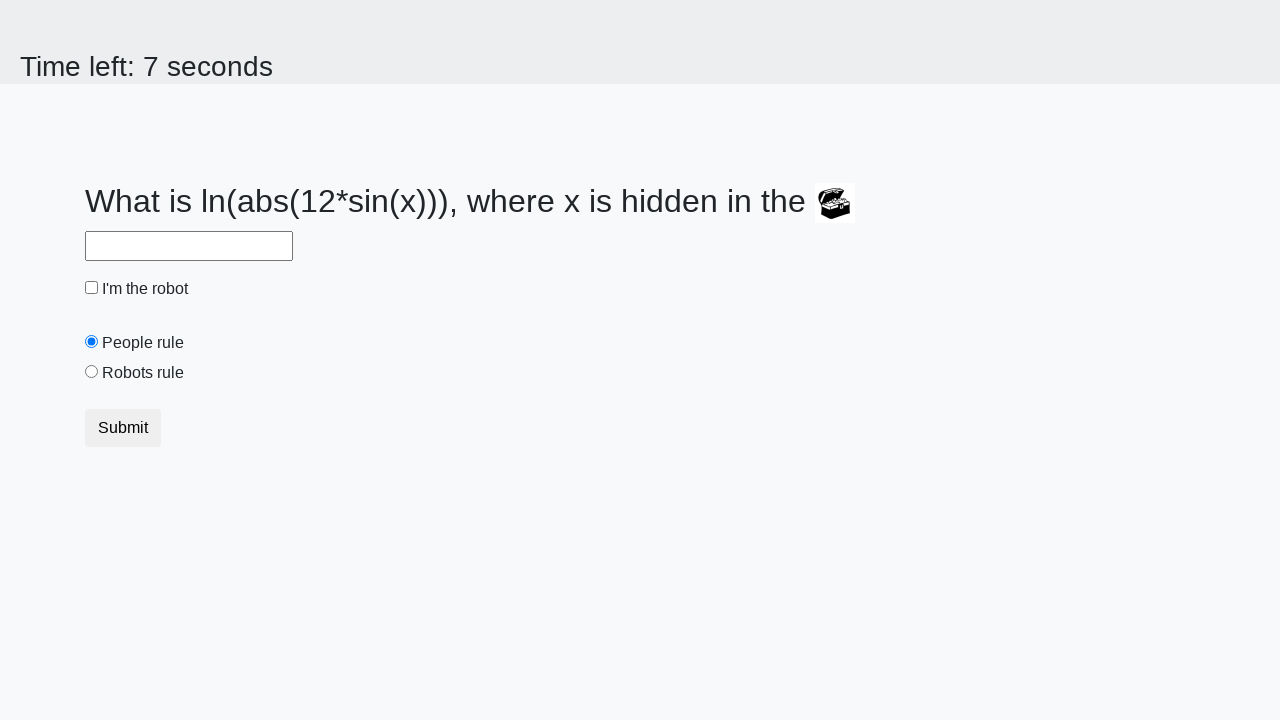

Located treasure element with hidden valuex attribute
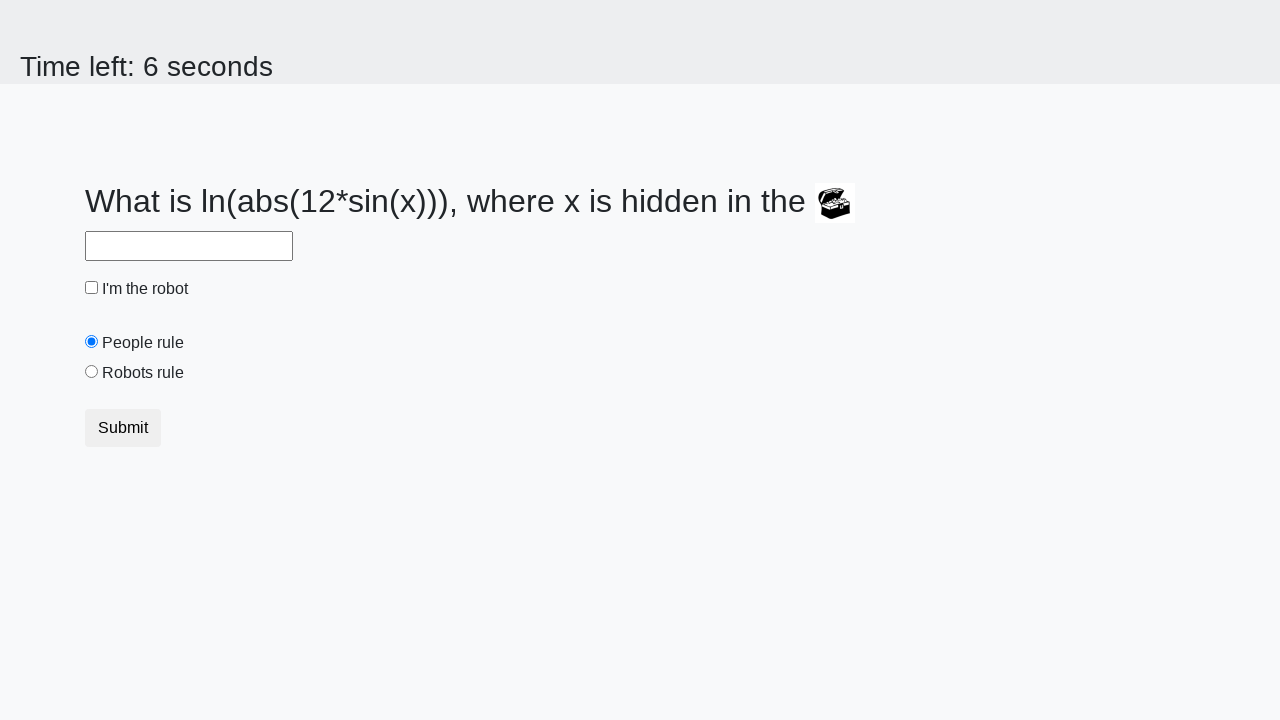

Retrieved hidden valuex attribute: 463
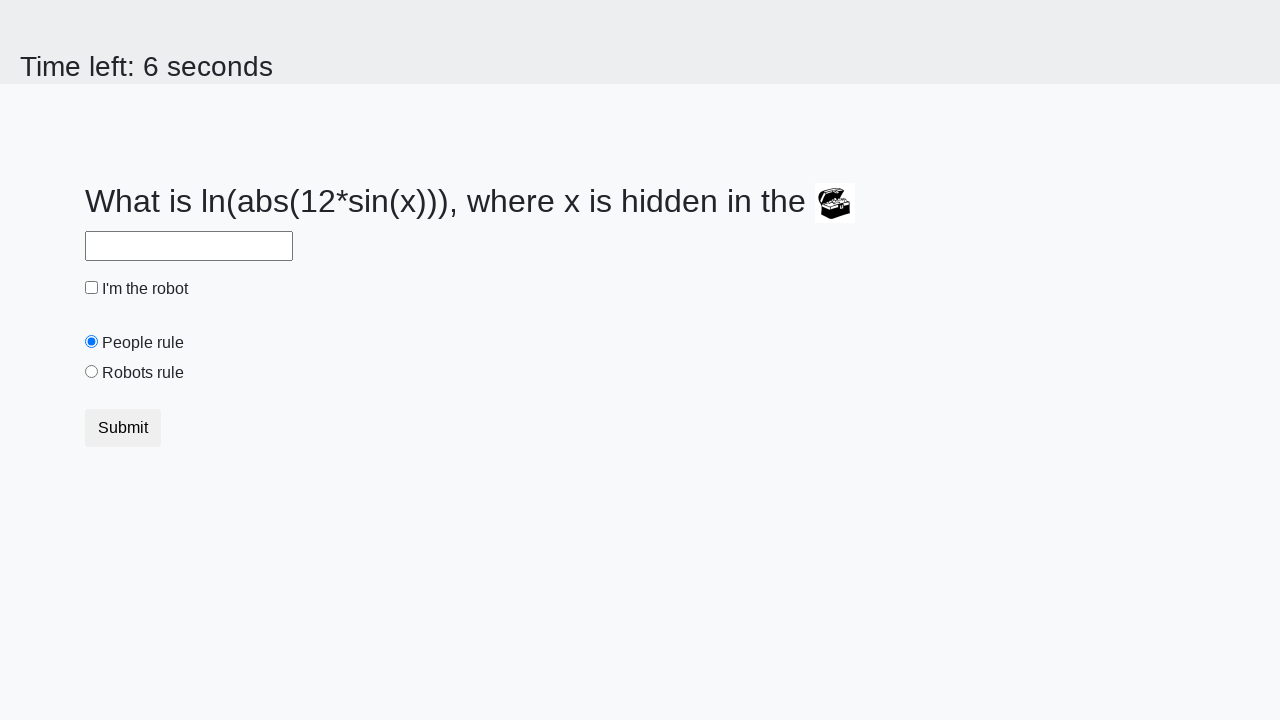

Calculated mathematical result using logarithm and sine: 2.408921342918283
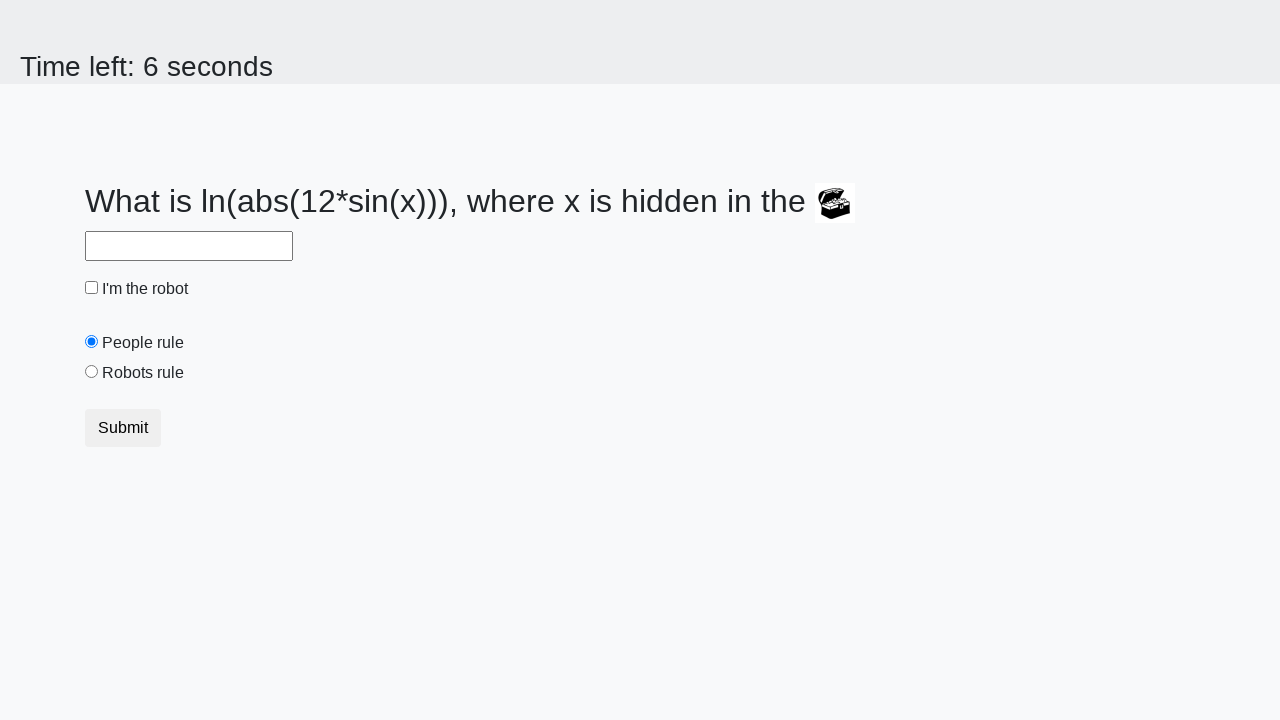

Filled answer field with calculated value: 2.408921342918283 on #answer
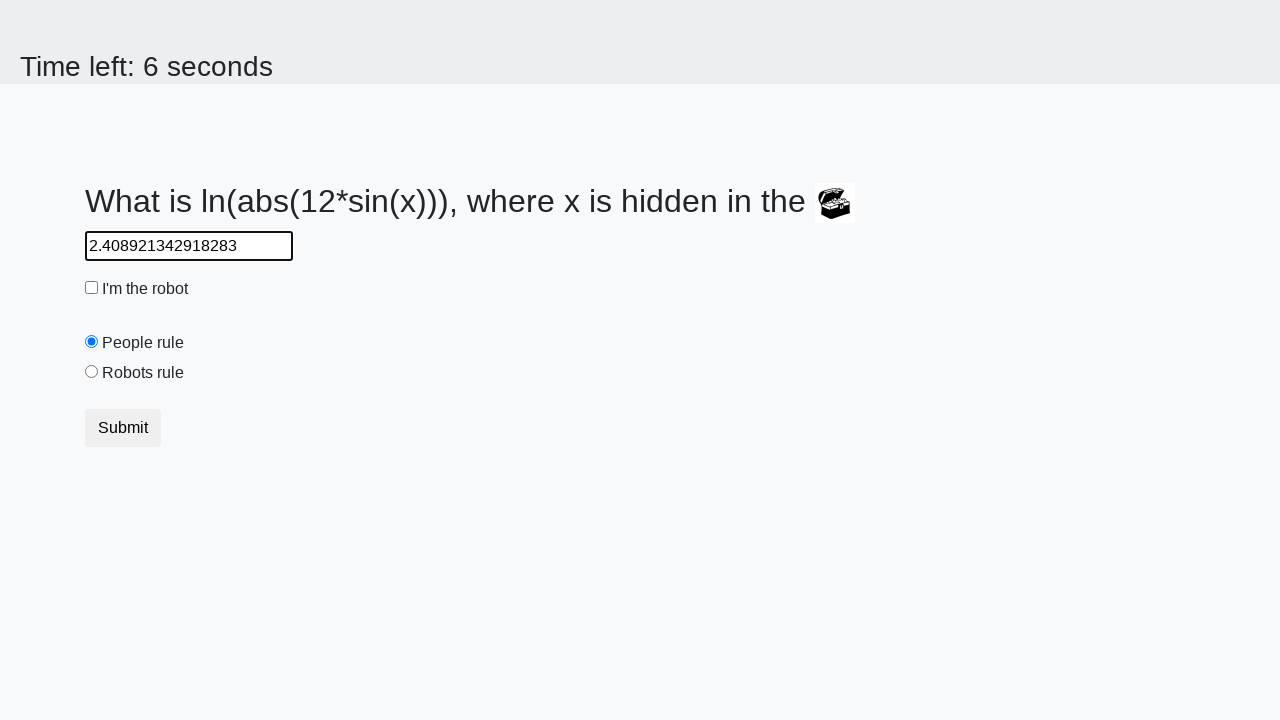

Checked the robot checkbox at (92, 288) on #robotCheckbox
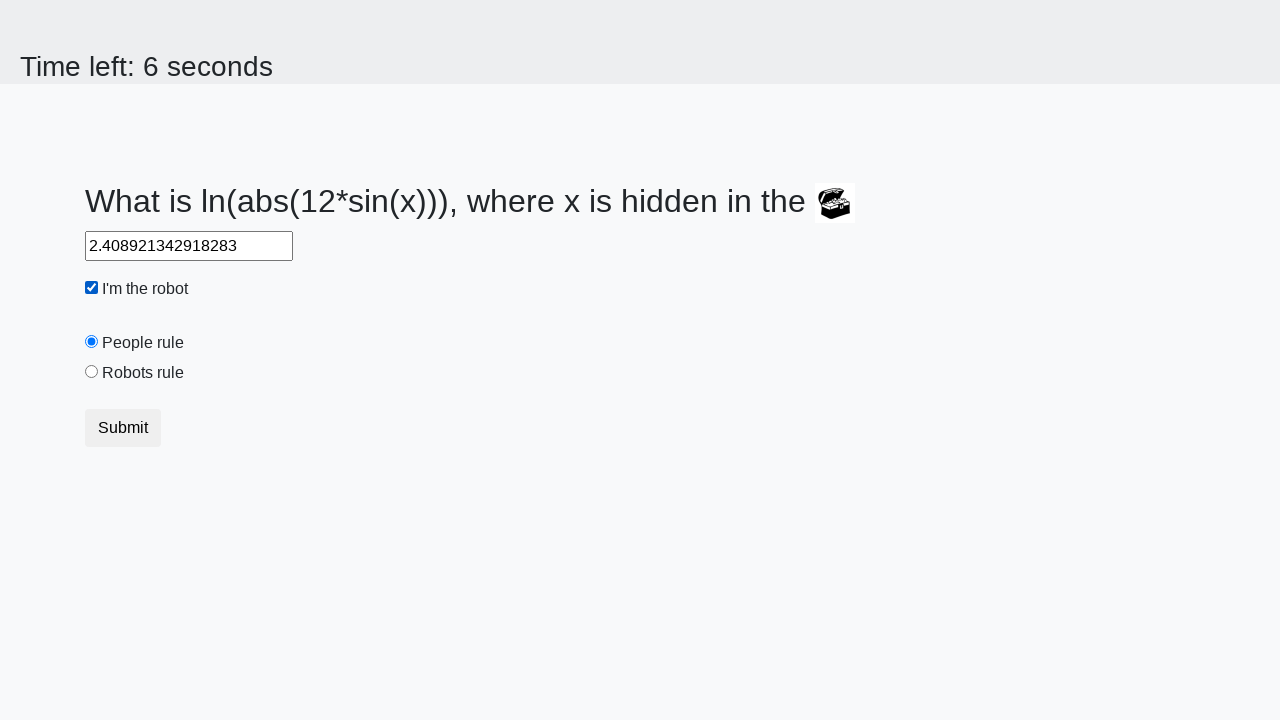

Selected the robots rule radio button at (92, 372) on #robotsRule
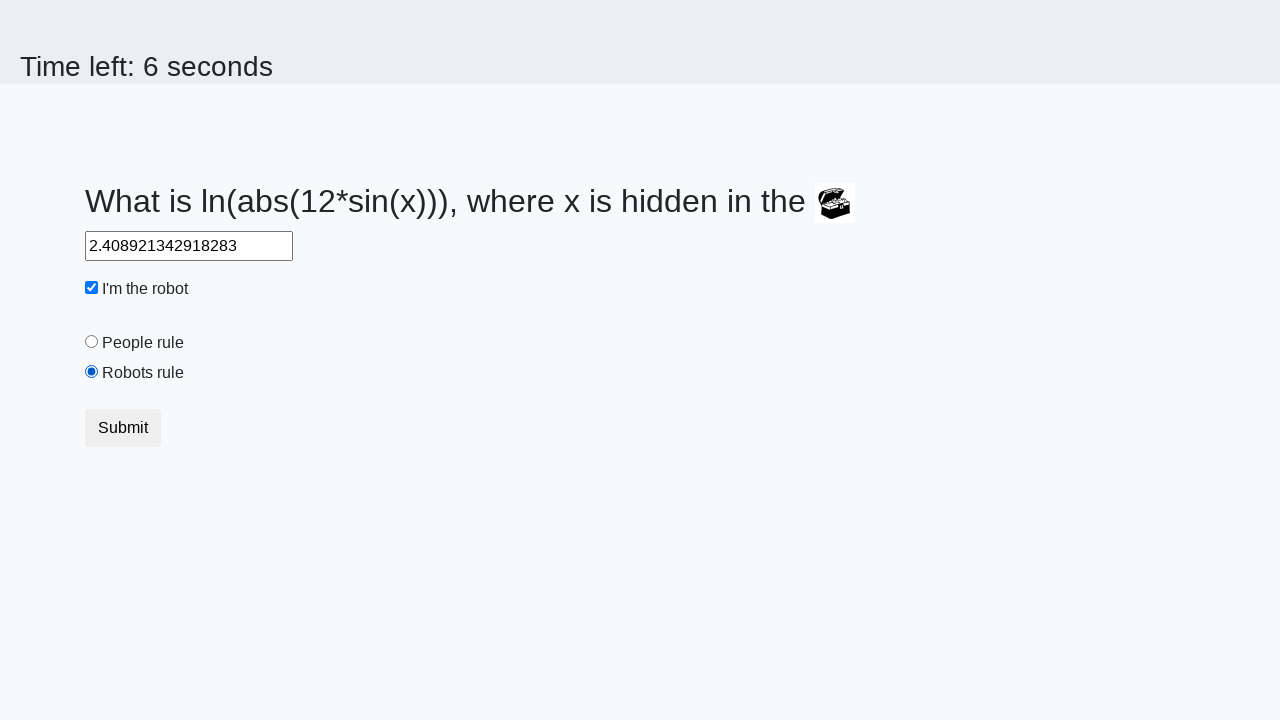

Clicked submit button to submit the form at (123, 428) on button.btn
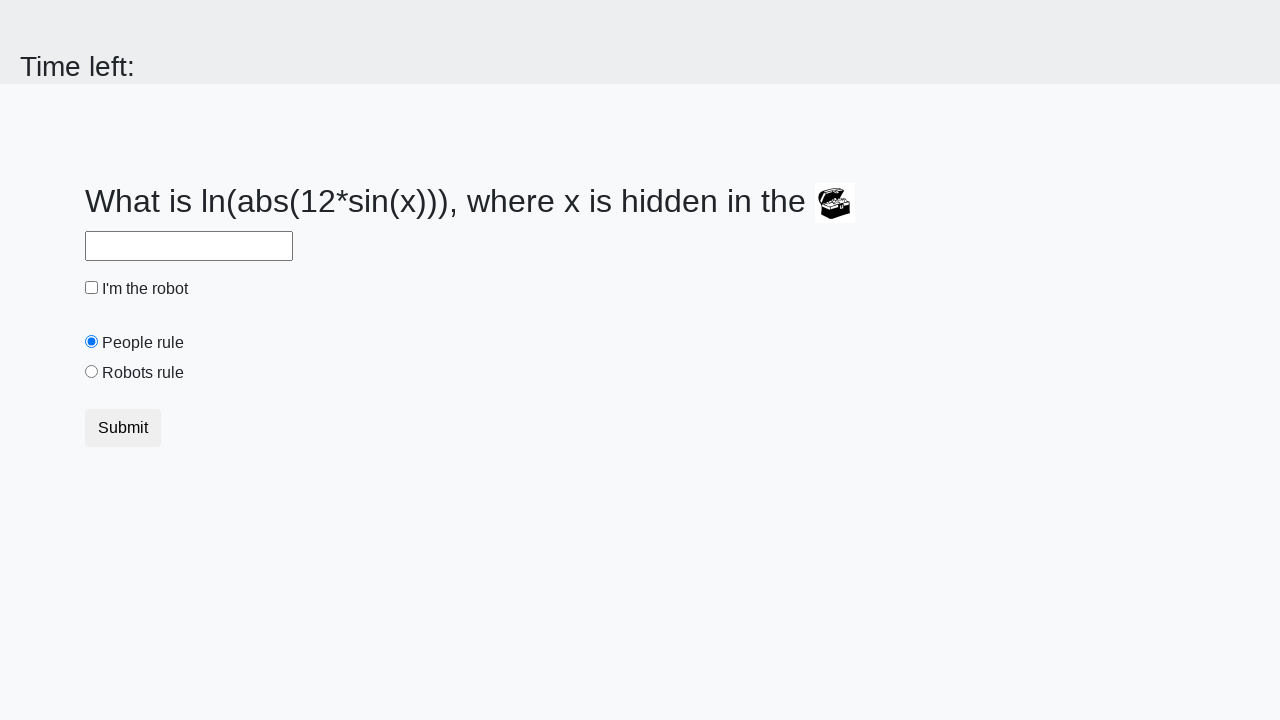

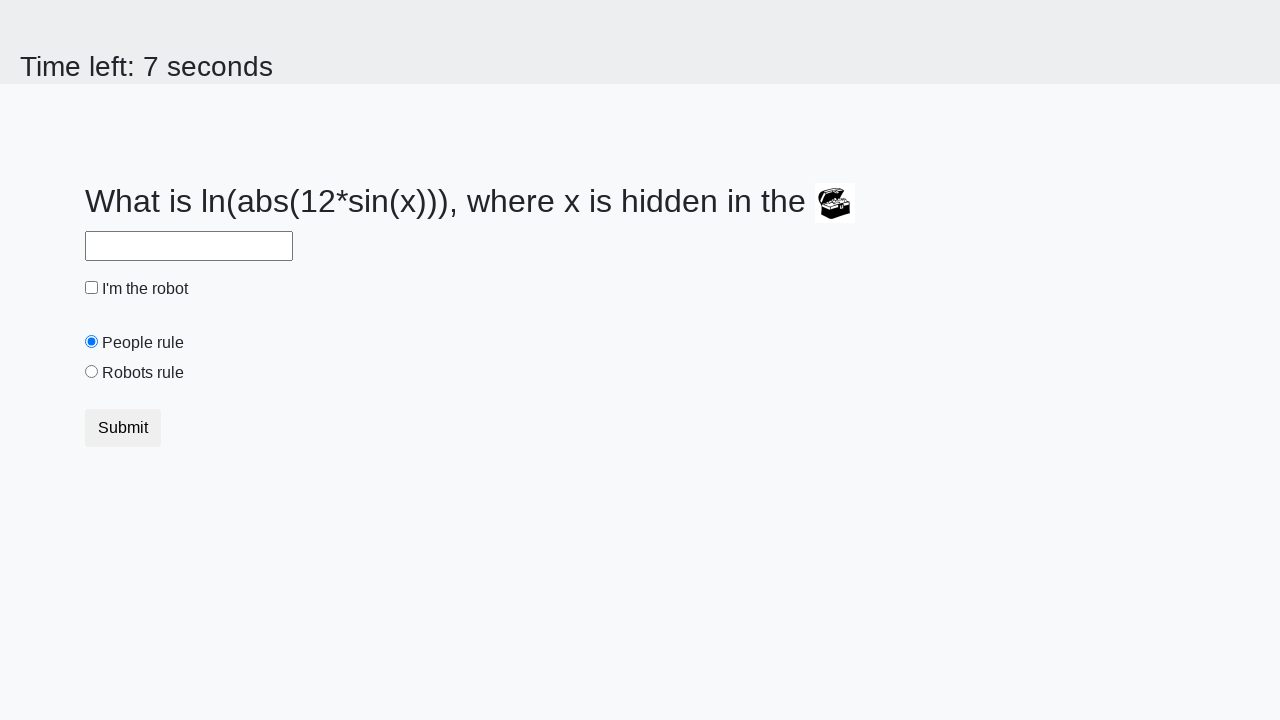